Tests navigation by clicking on the "Search Languages" link and verifying the correct page header is displayed.

Starting URL: http://www.99-bottles-of-beer.net/

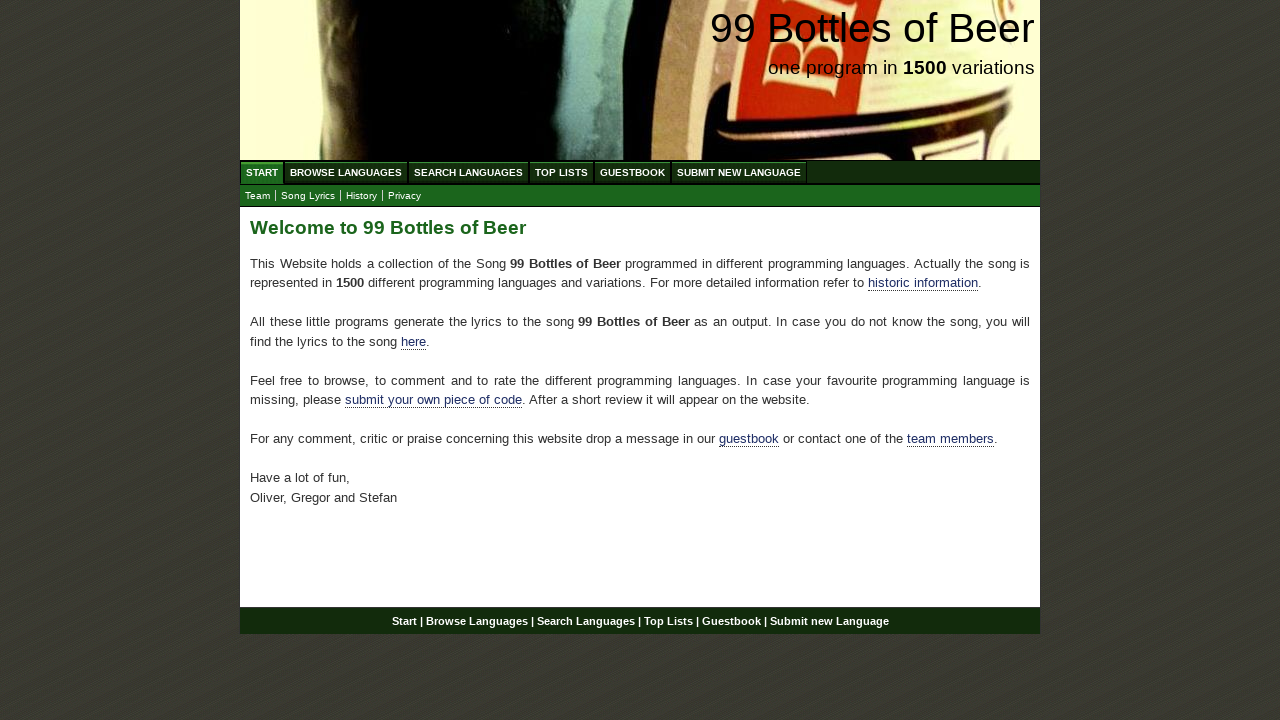

Clicked on 'Search Languages' link at (468, 172) on text=Search Languages
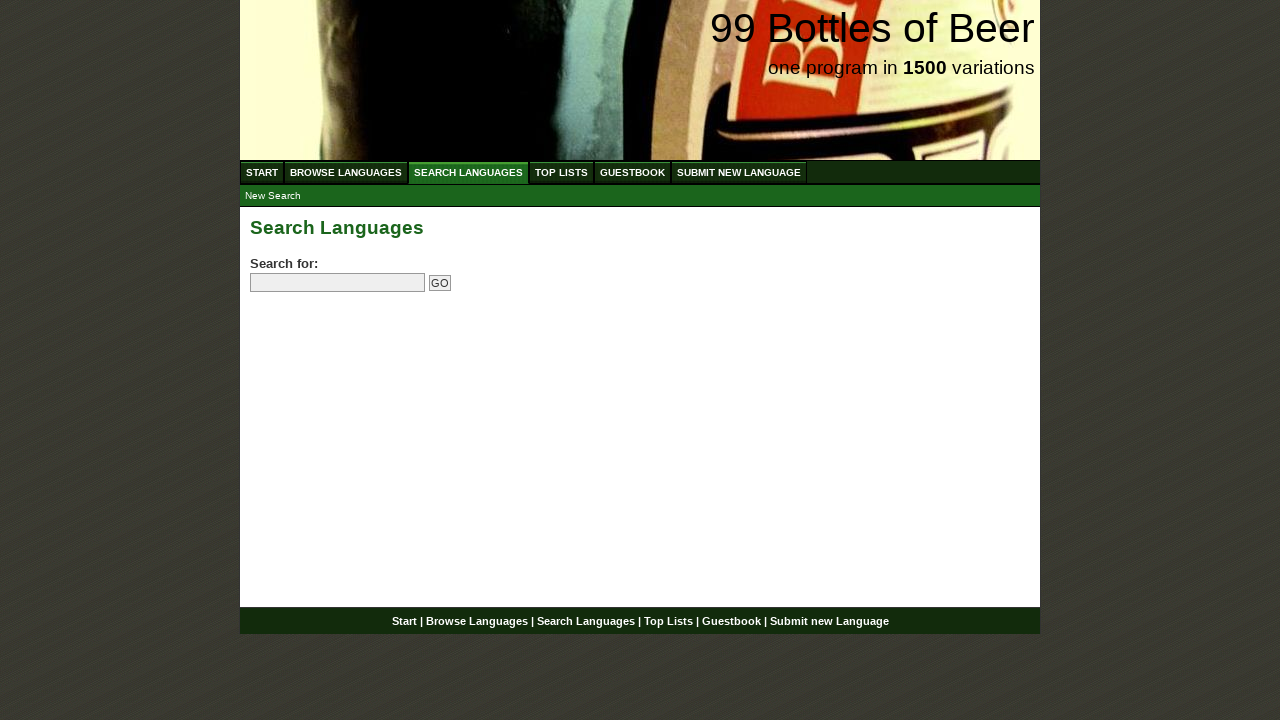

Search Languages page header loaded and verified
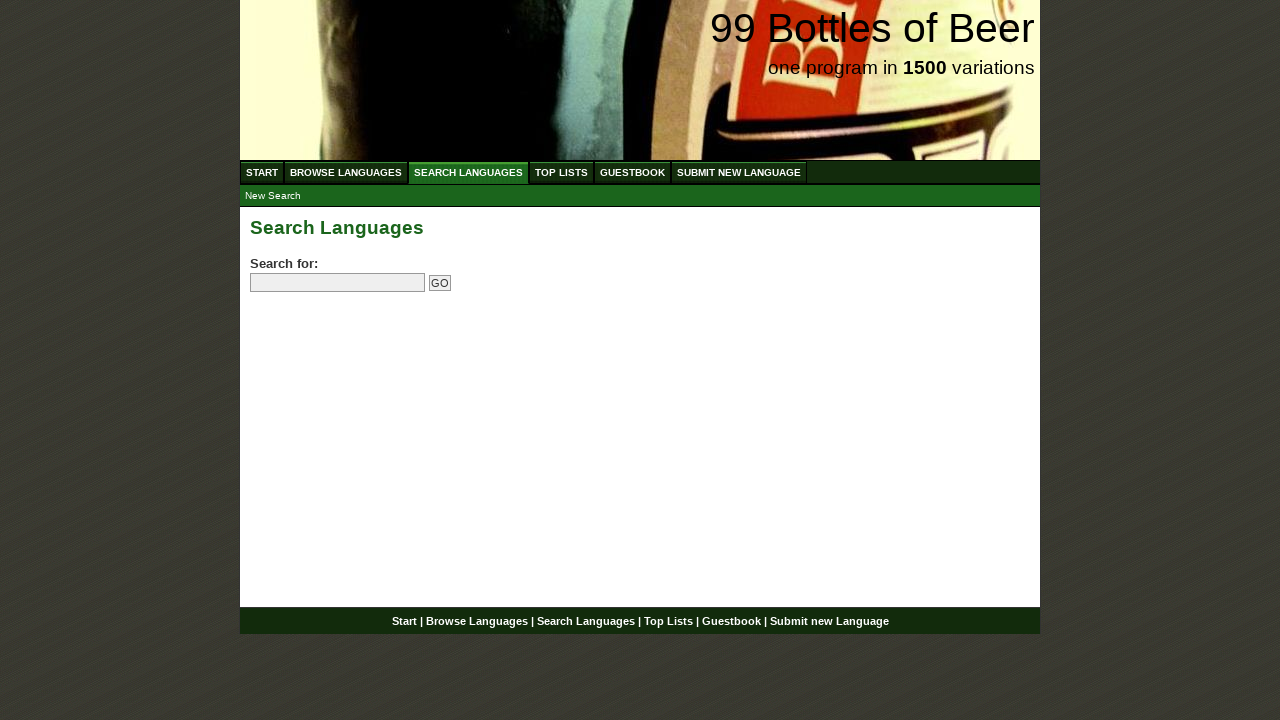

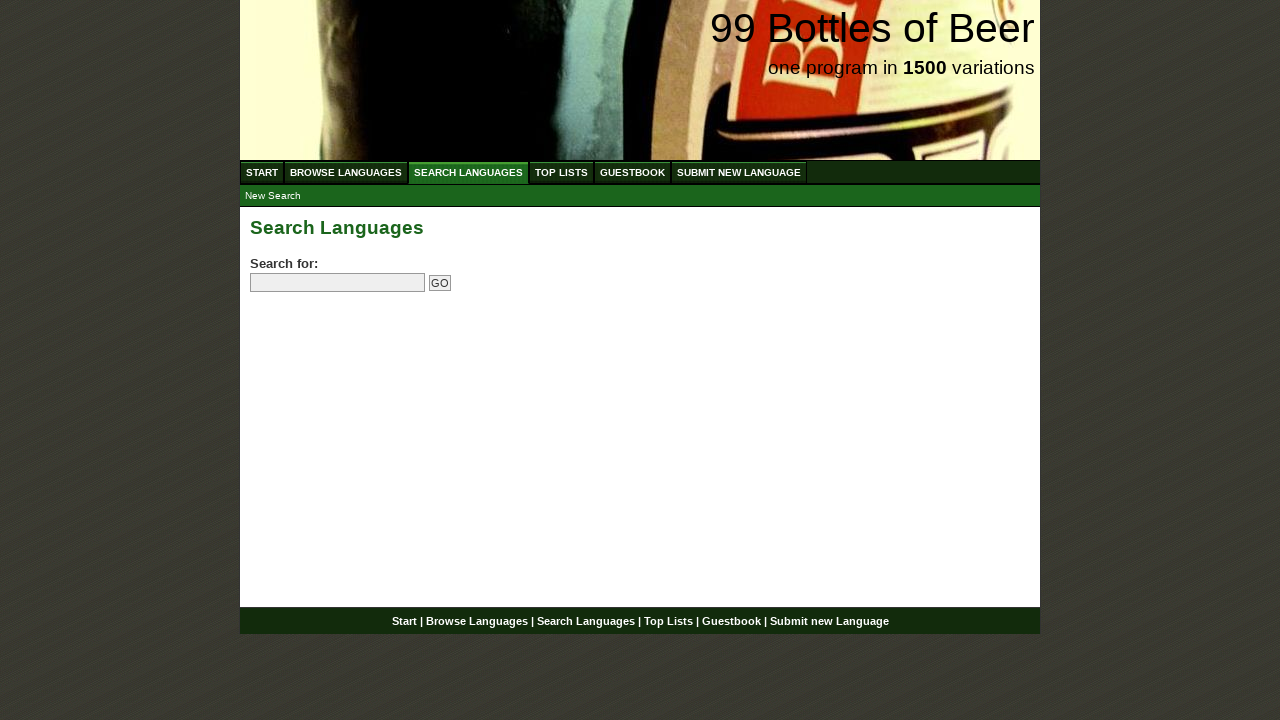